Navigates to a selectable elements demo page and interacts with list items to verify their attributes

Starting URL: https://demo.automationtesting.in/Selectable.html

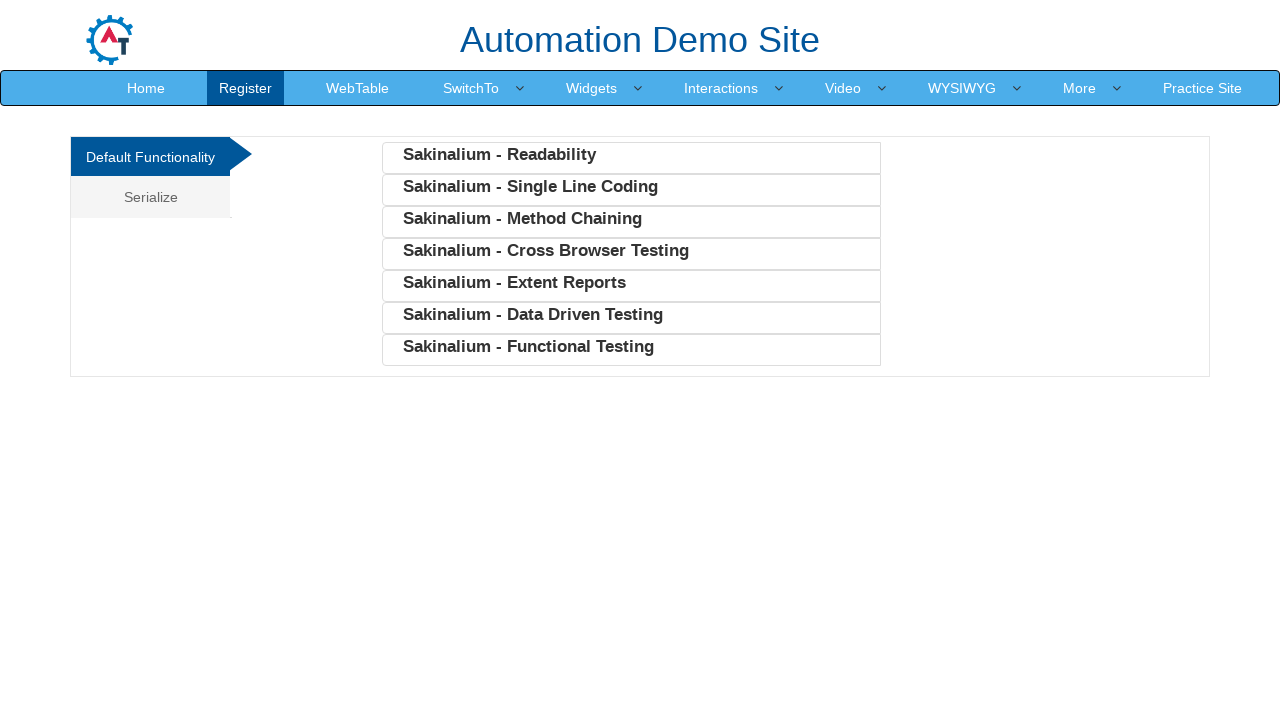

Waited for selectable list elements to be present
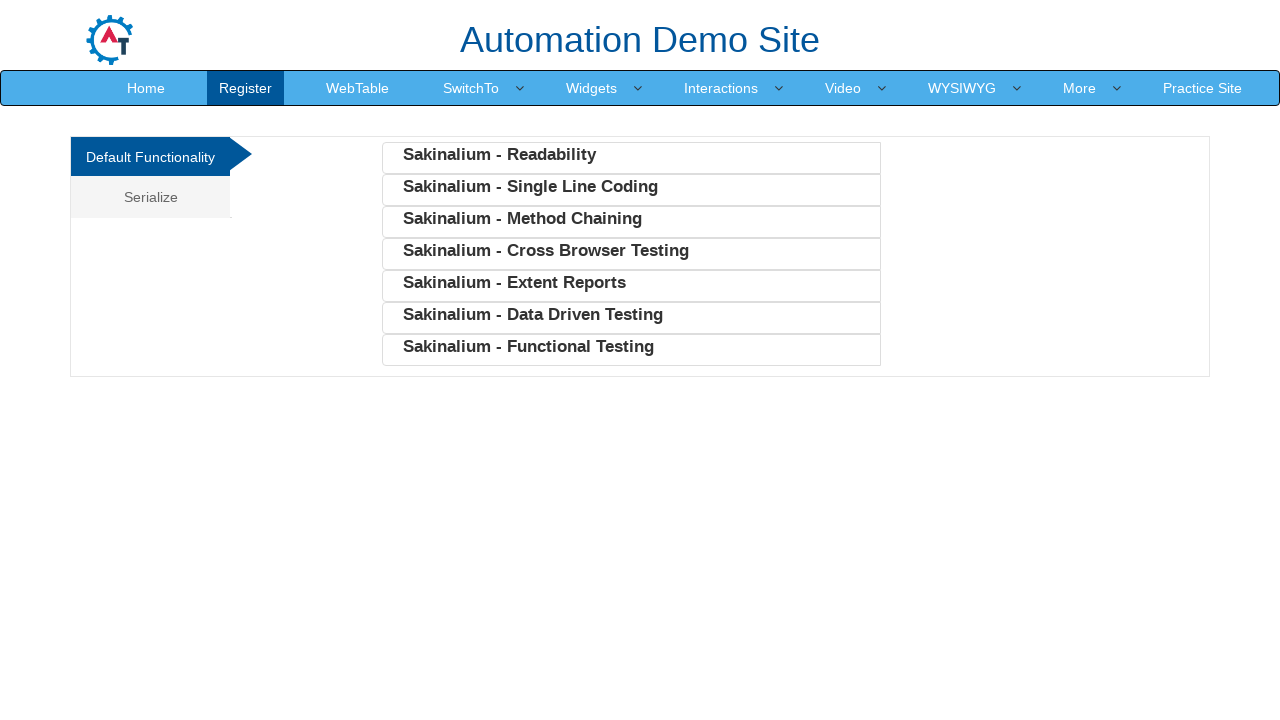

Retrieved all selectable list items
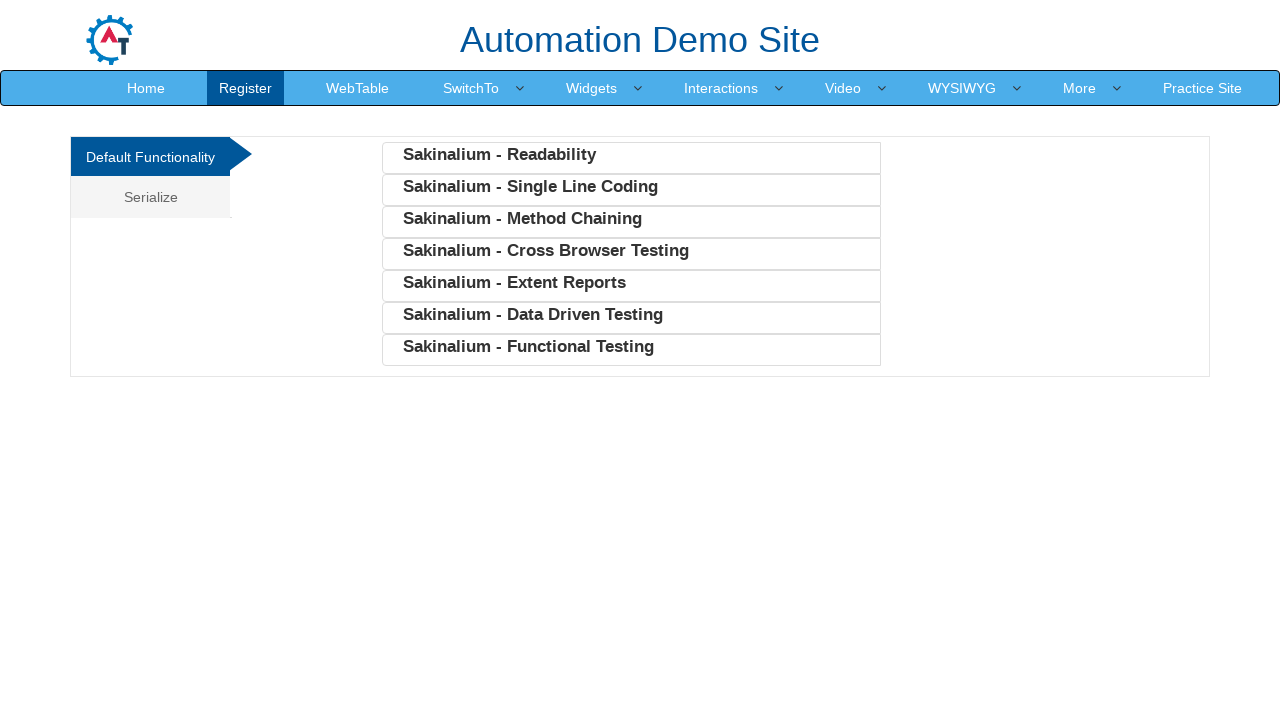

Clicked on a selectable list item to select it
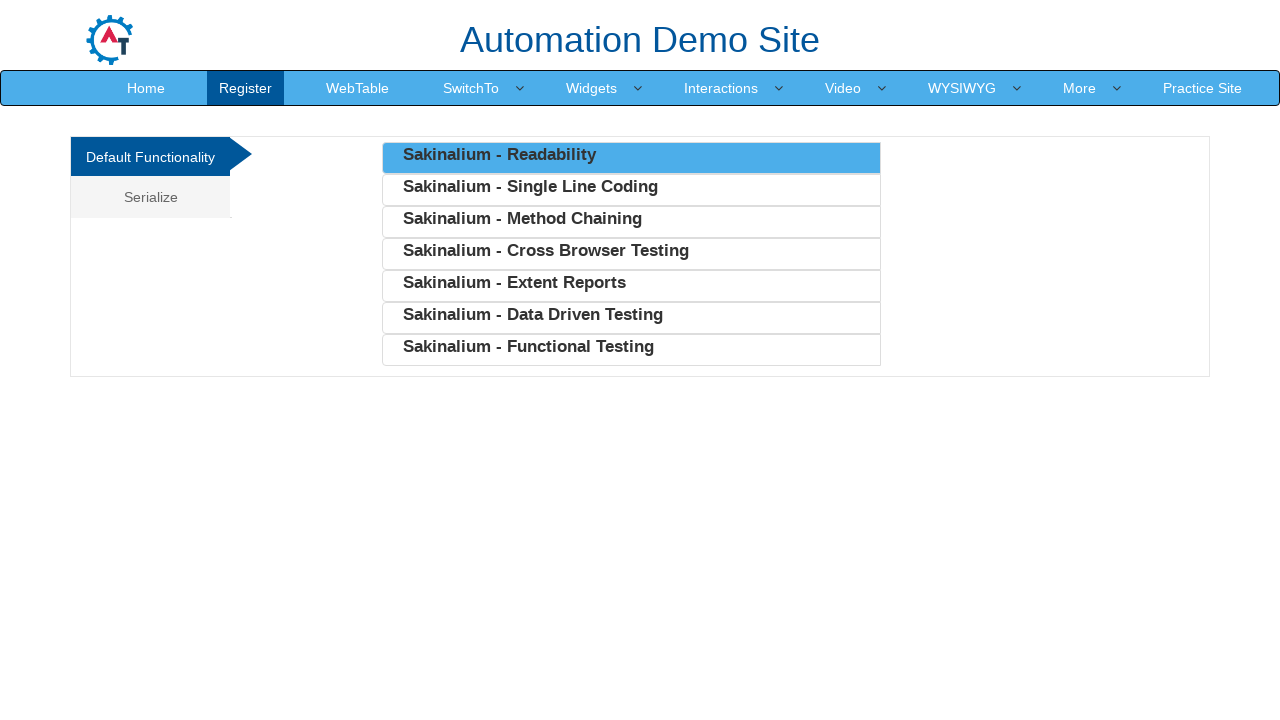

Clicked on a selectable list item to select it
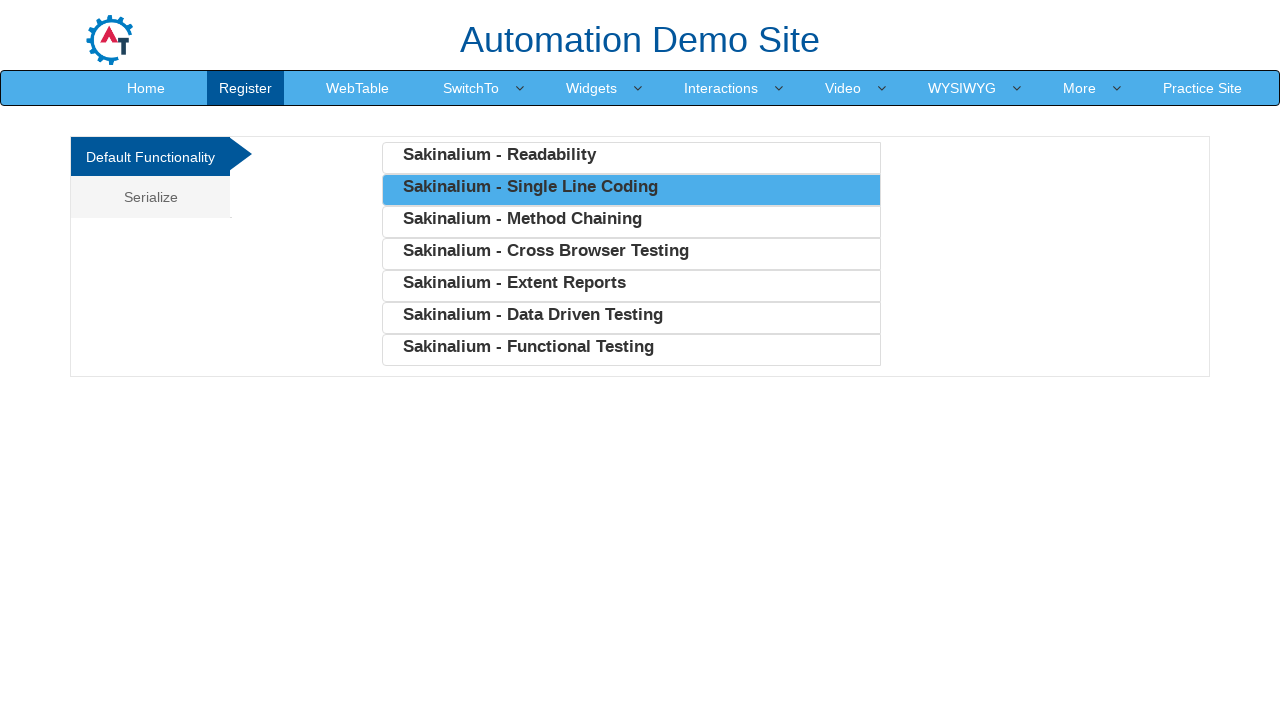

Clicked on a selectable list item to select it
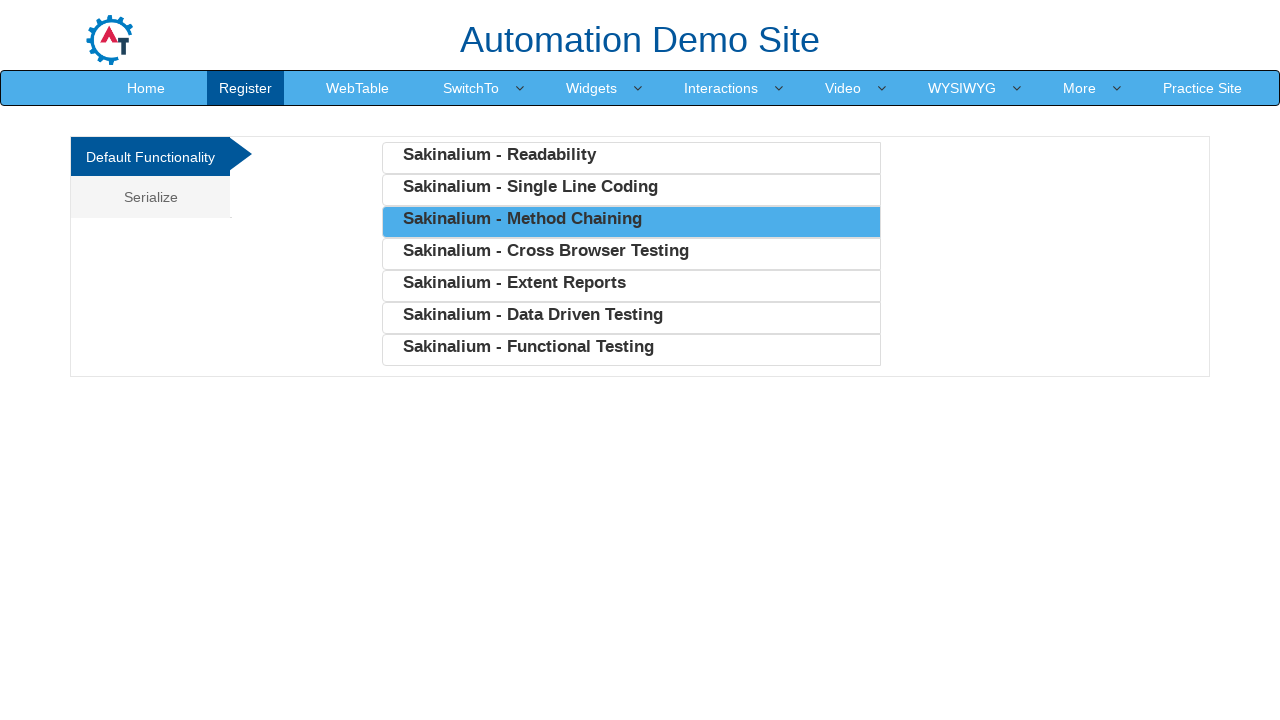

Clicked on a selectable list item to select it
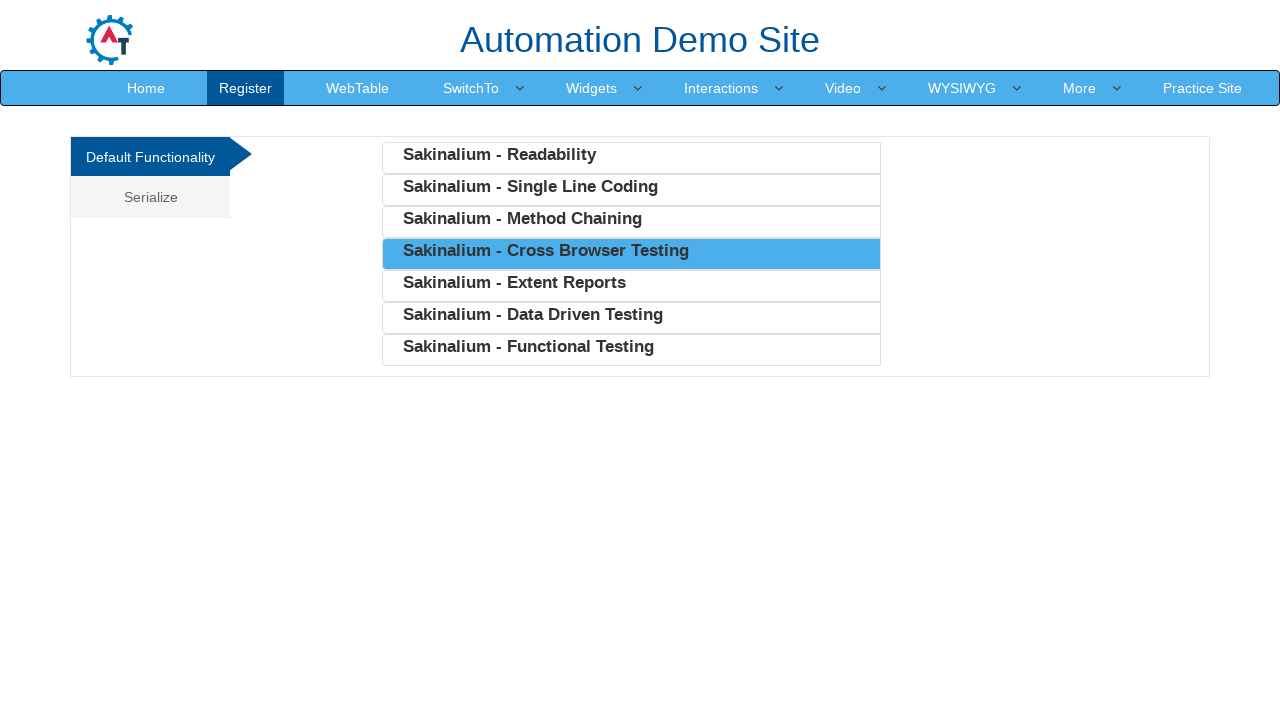

Clicked on a selectable list item to select it
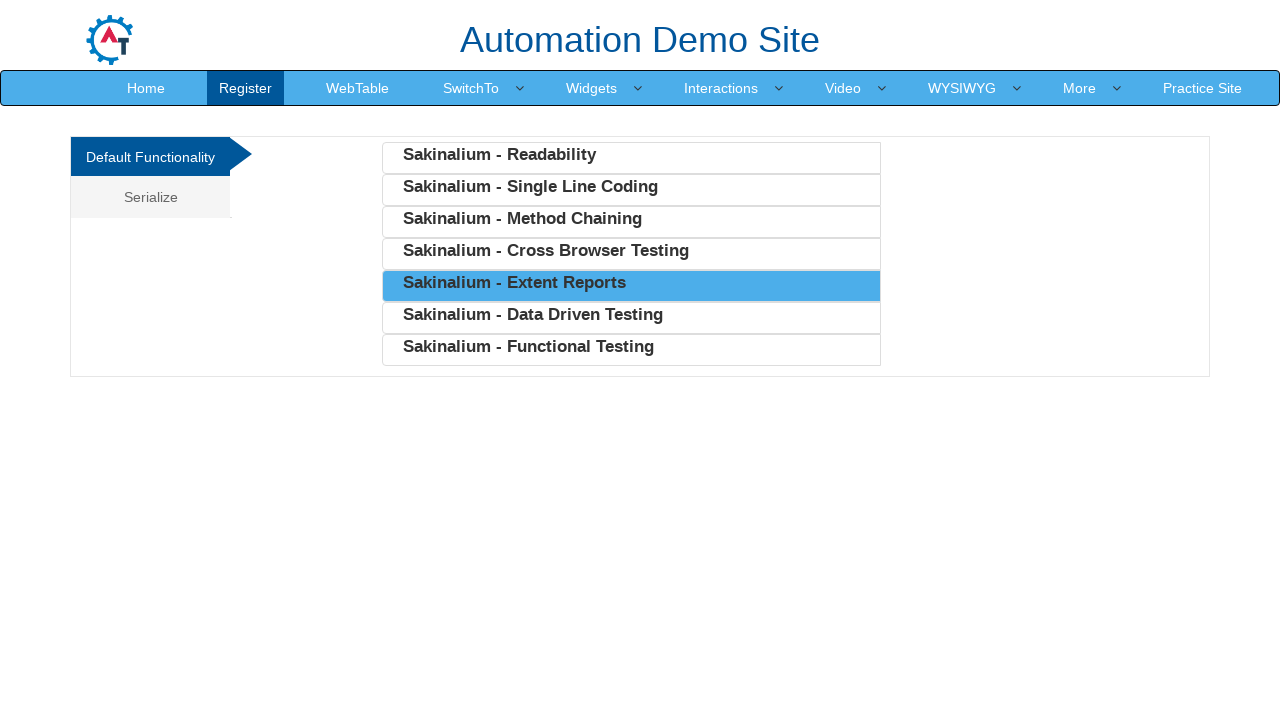

Clicked on a selectable list item to select it
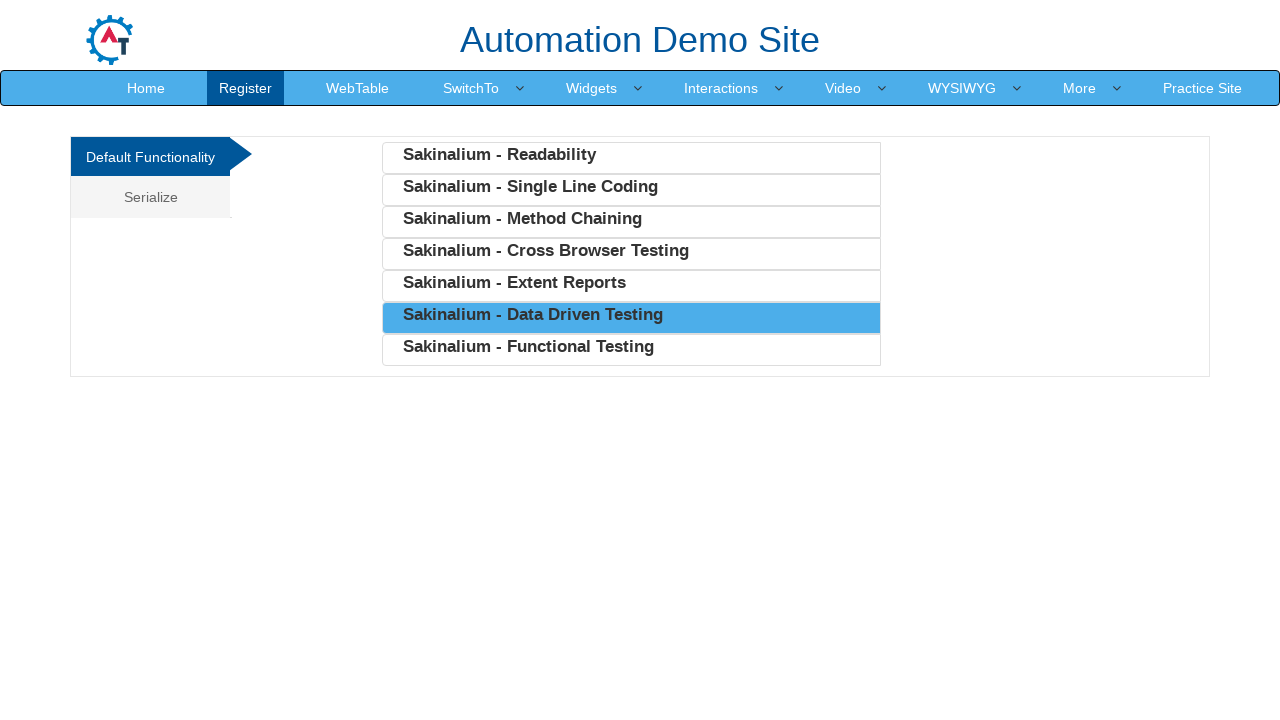

Clicked on a selectable list item to select it
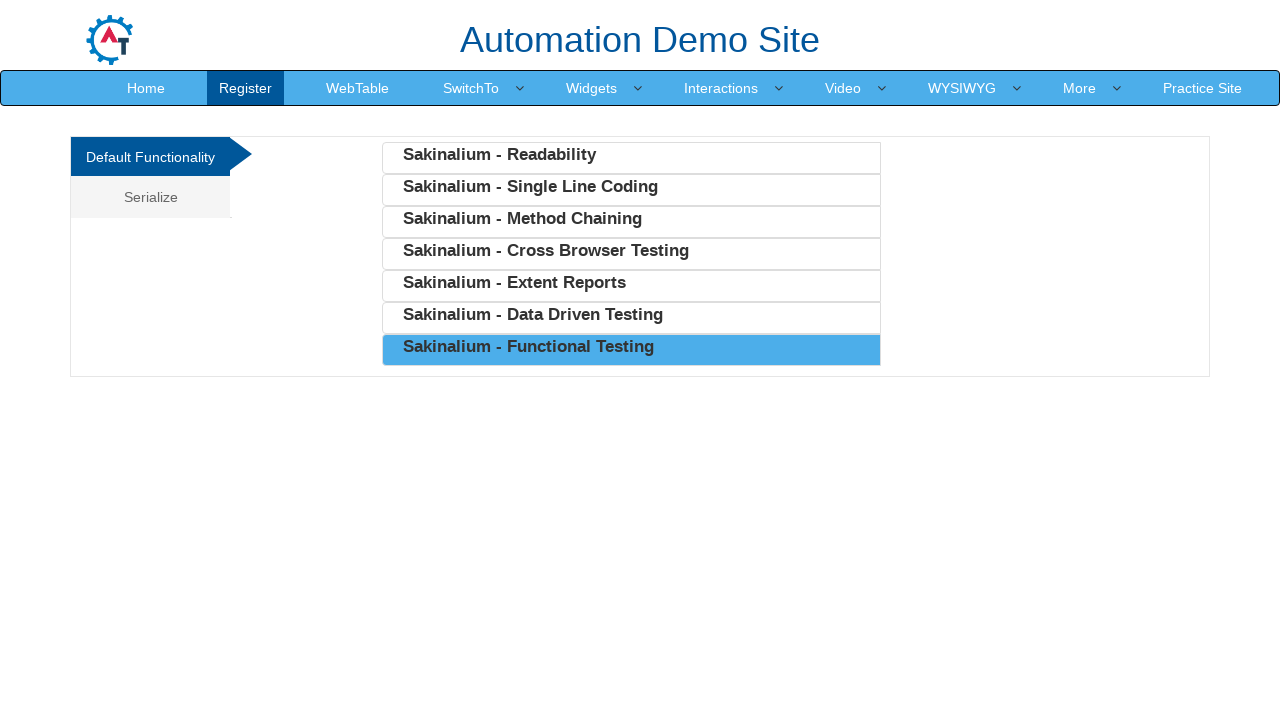

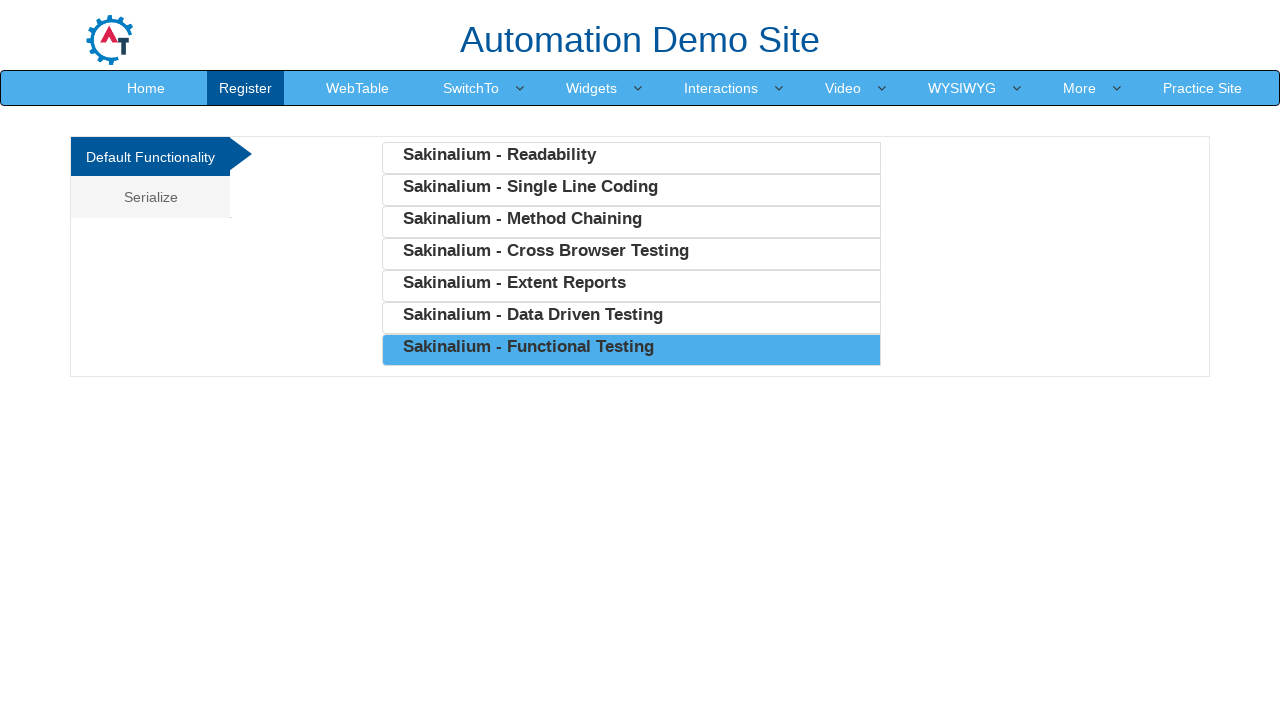